Navigates to a webpage and resizes the browser window to specific dimensions (800x600)

Starting URL: https://www.example.com

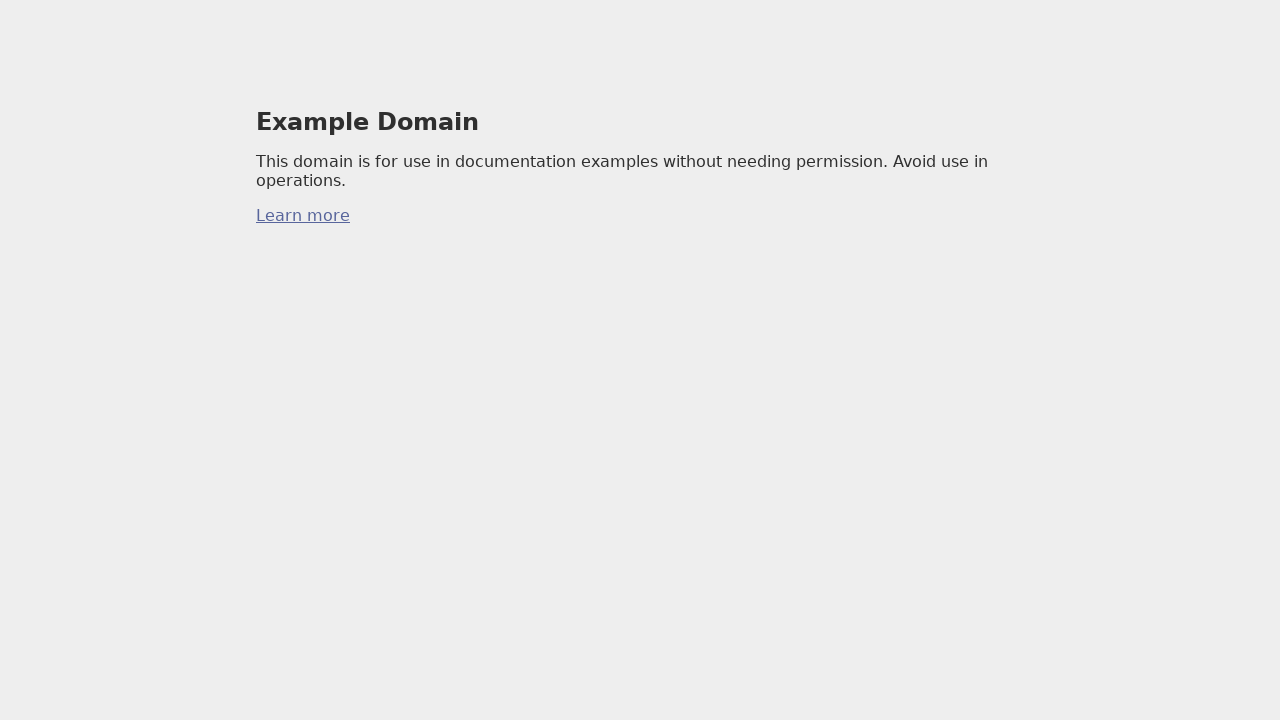

Set browser viewport to 800x600 pixels
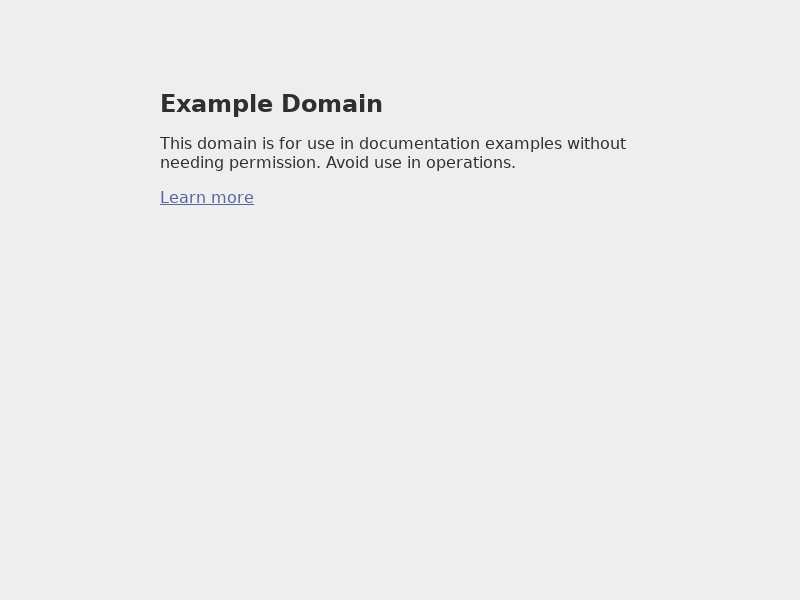

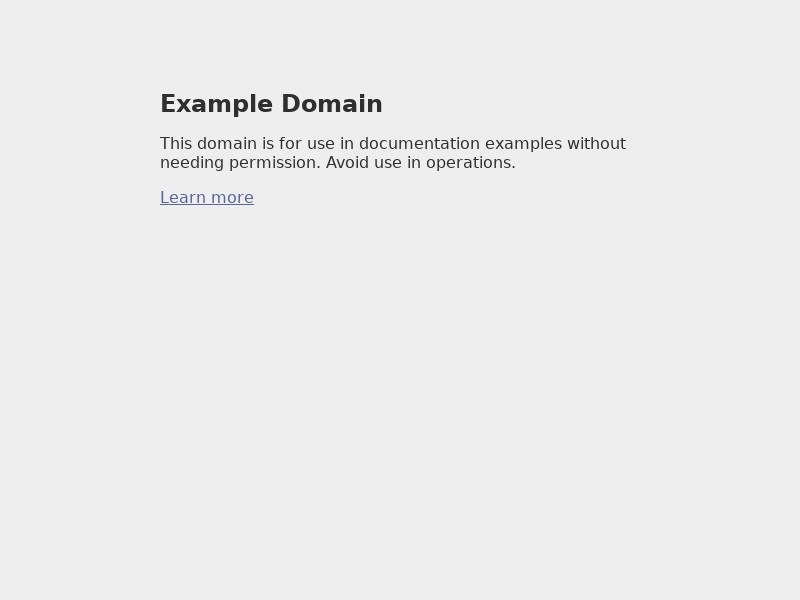